Tests navigation to Starbucks account creation page by clicking the "Join now" link and verifying the URL changes to the create account page.

Starting URL: https://www.starbucks.com

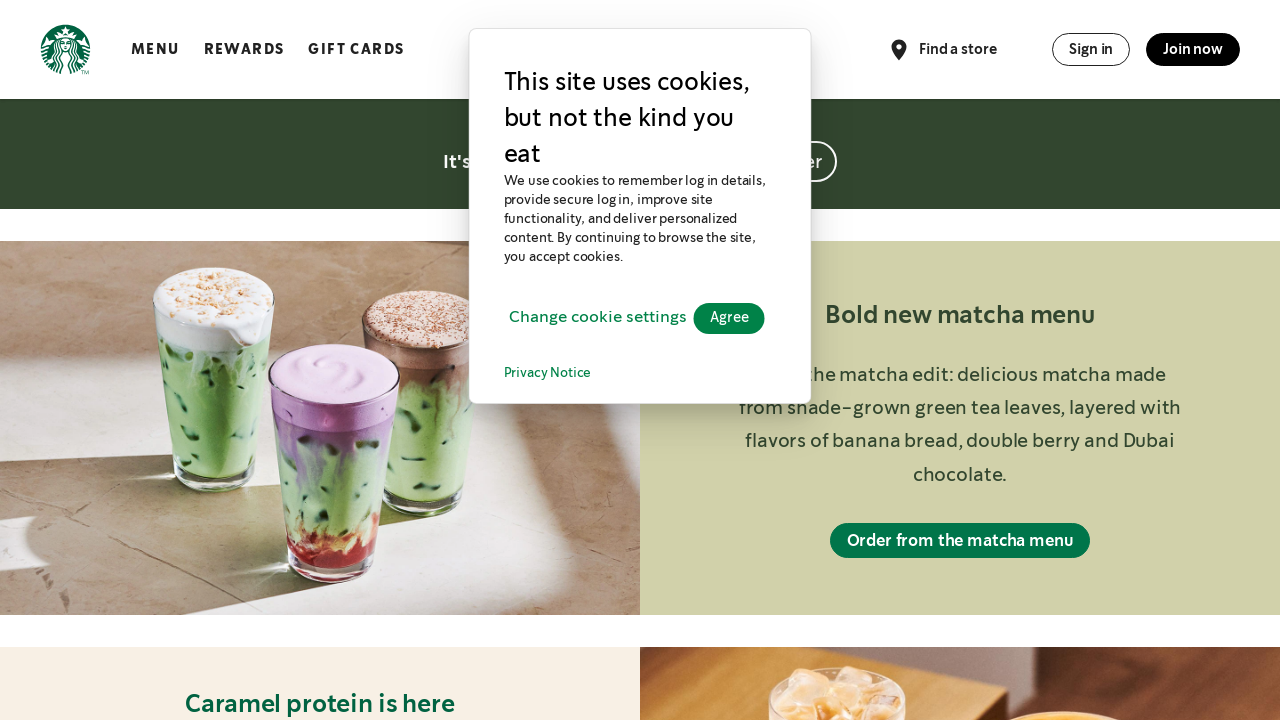

Clicked 'Join now' link to navigate to account creation page at (1193, 49) on xpath=//*[contains(text(), 'Join now')]
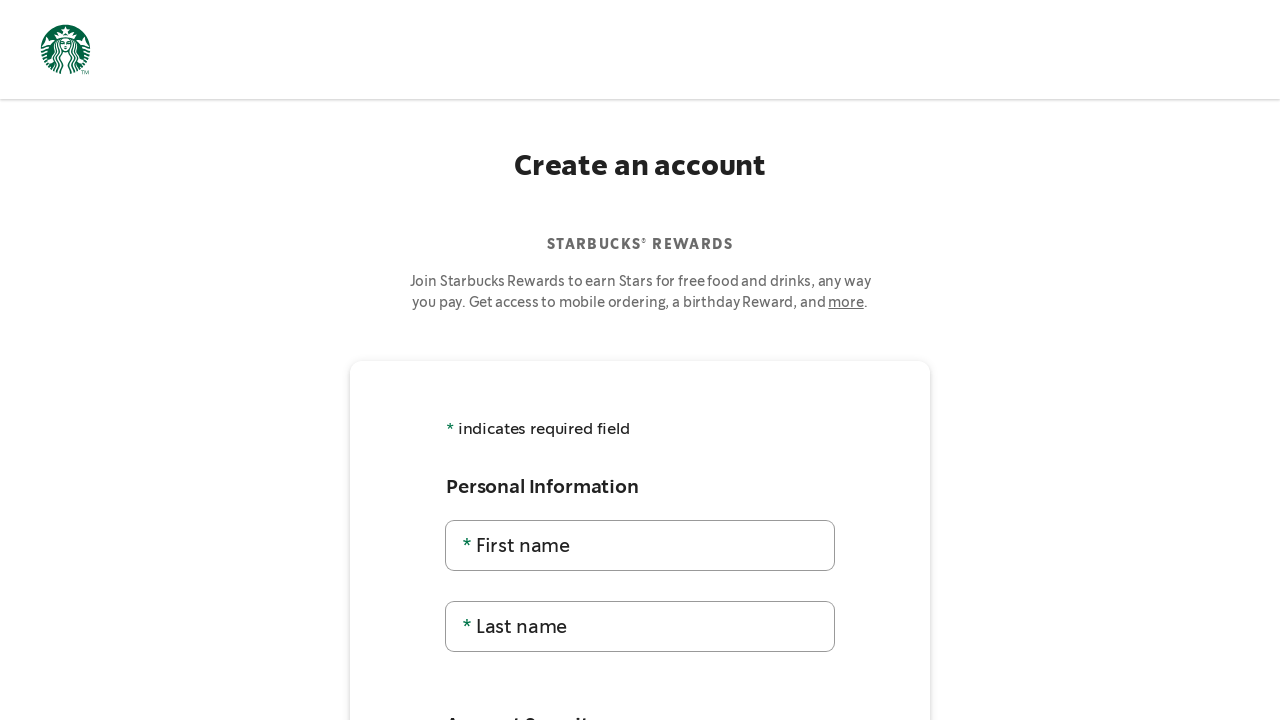

Verified URL changed to account creation page (https://www.starbucks.com/account/create)
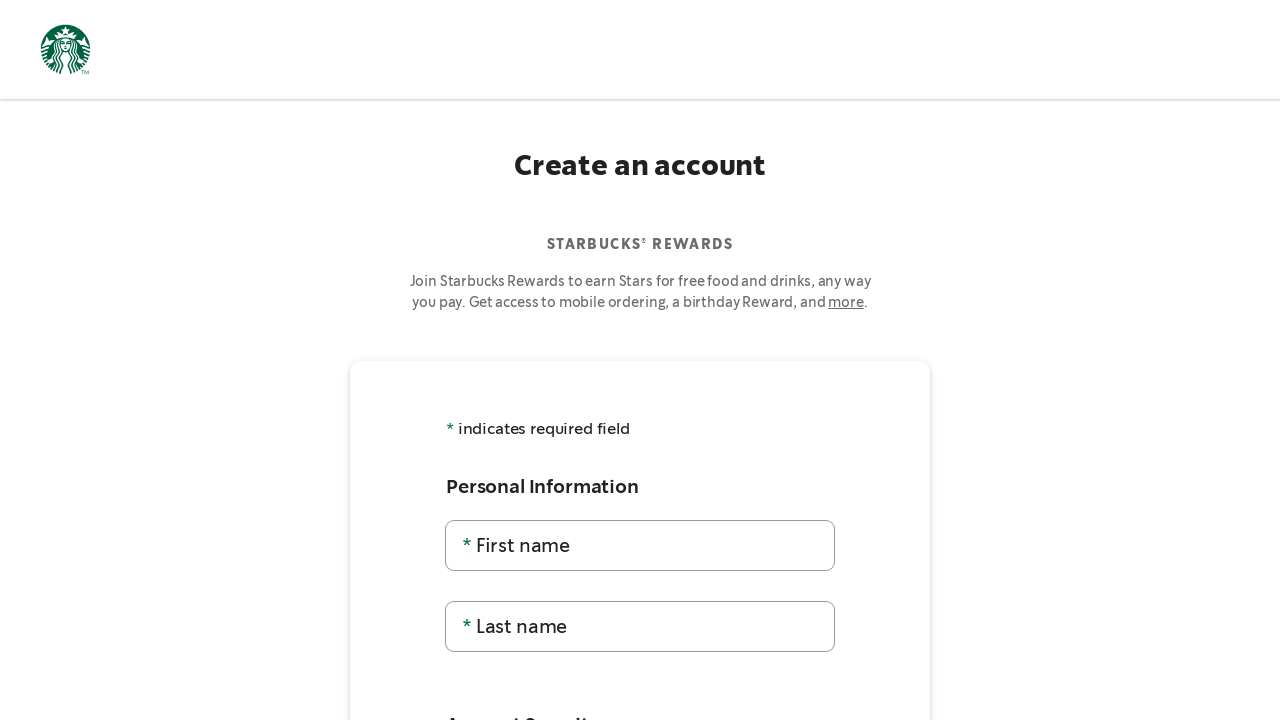

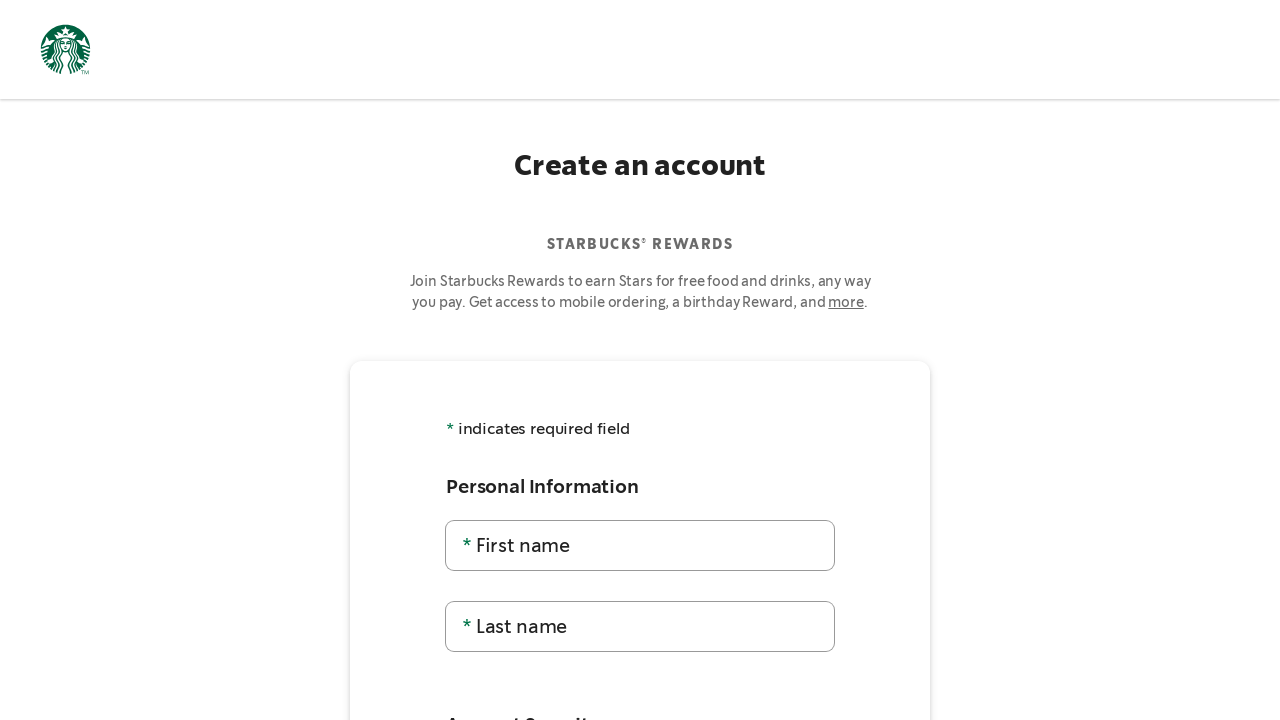